Tests JavaScript prompt dialog by clicking the third button, entering a name in the prompt, accepting it, and verifying the name appears in the result message

Starting URL: https://the-internet.herokuapp.com/javascript_alerts

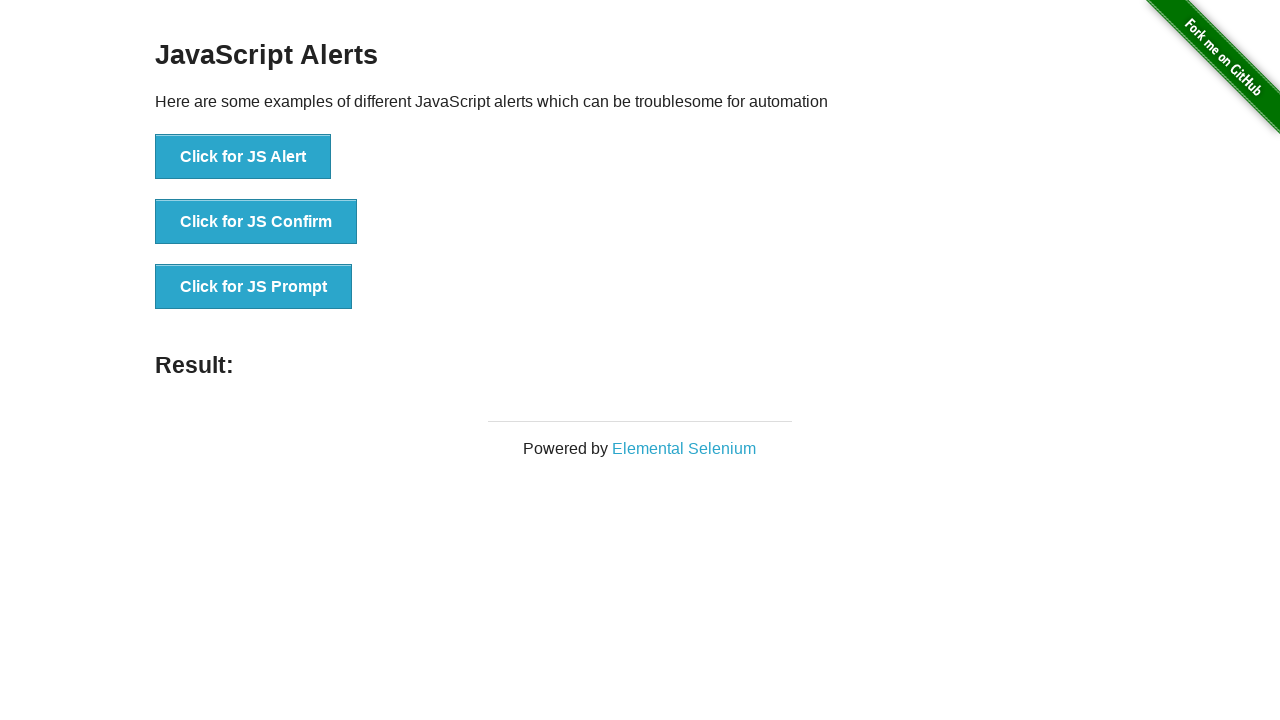

Set up dialog handler to accept prompt with 'Marcus'
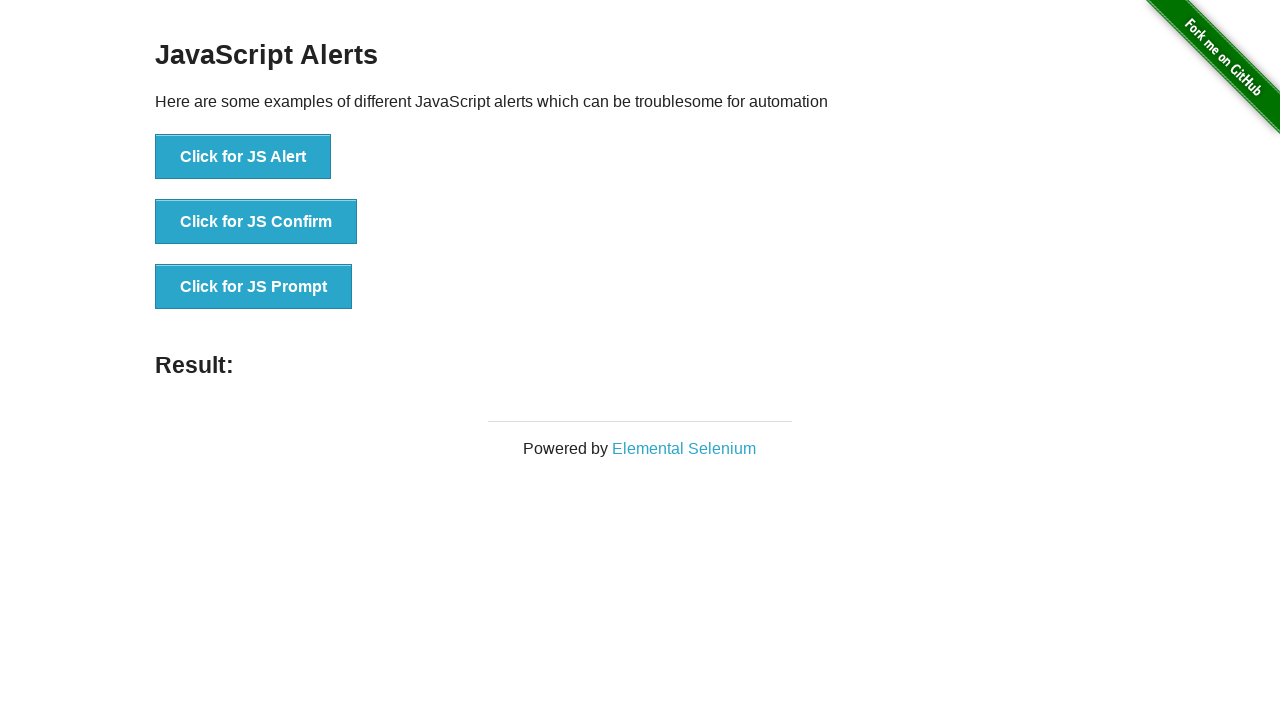

Clicked the JavaScript prompt button at (254, 287) on button[onclick='jsPrompt()']
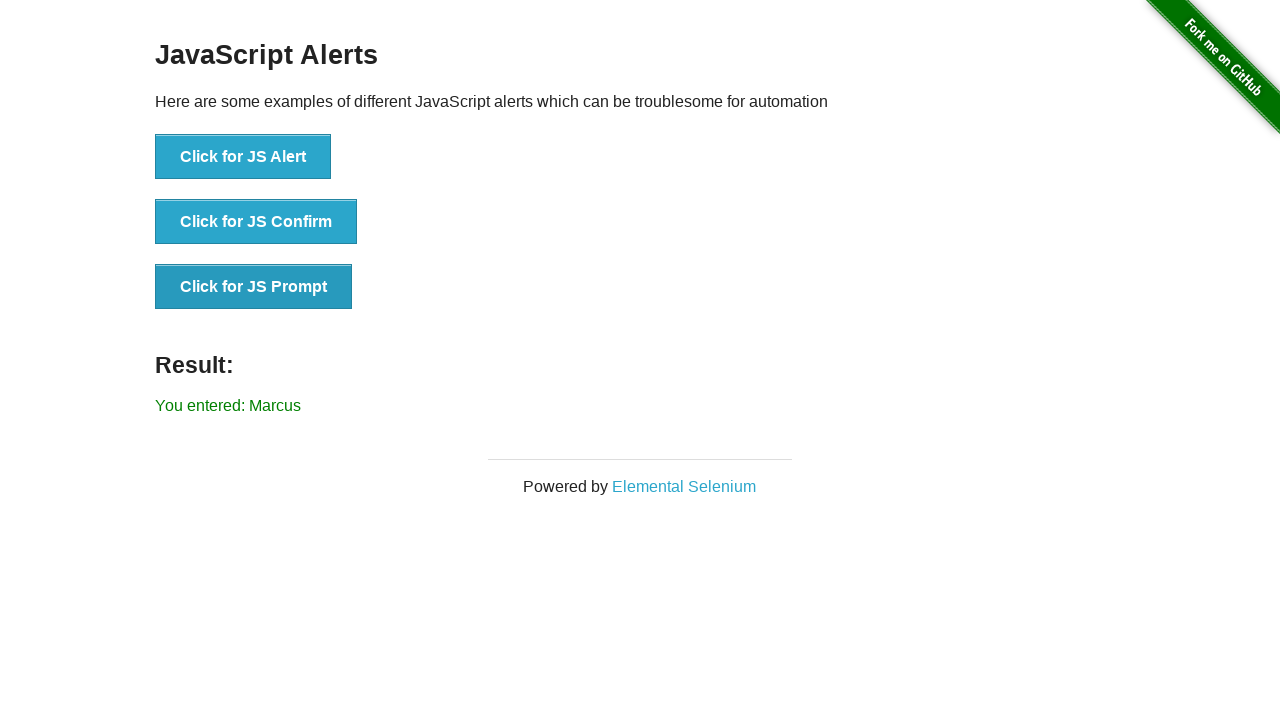

Waited for result message element to load
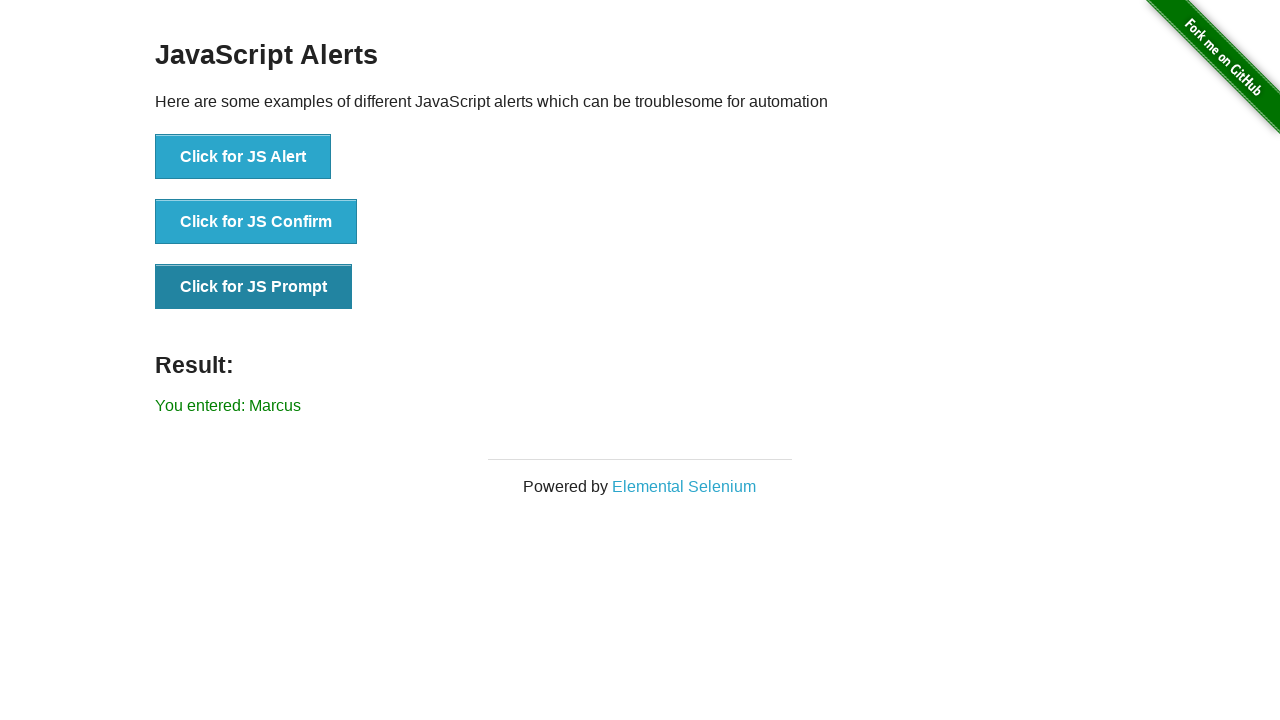

Retrieved result message text content
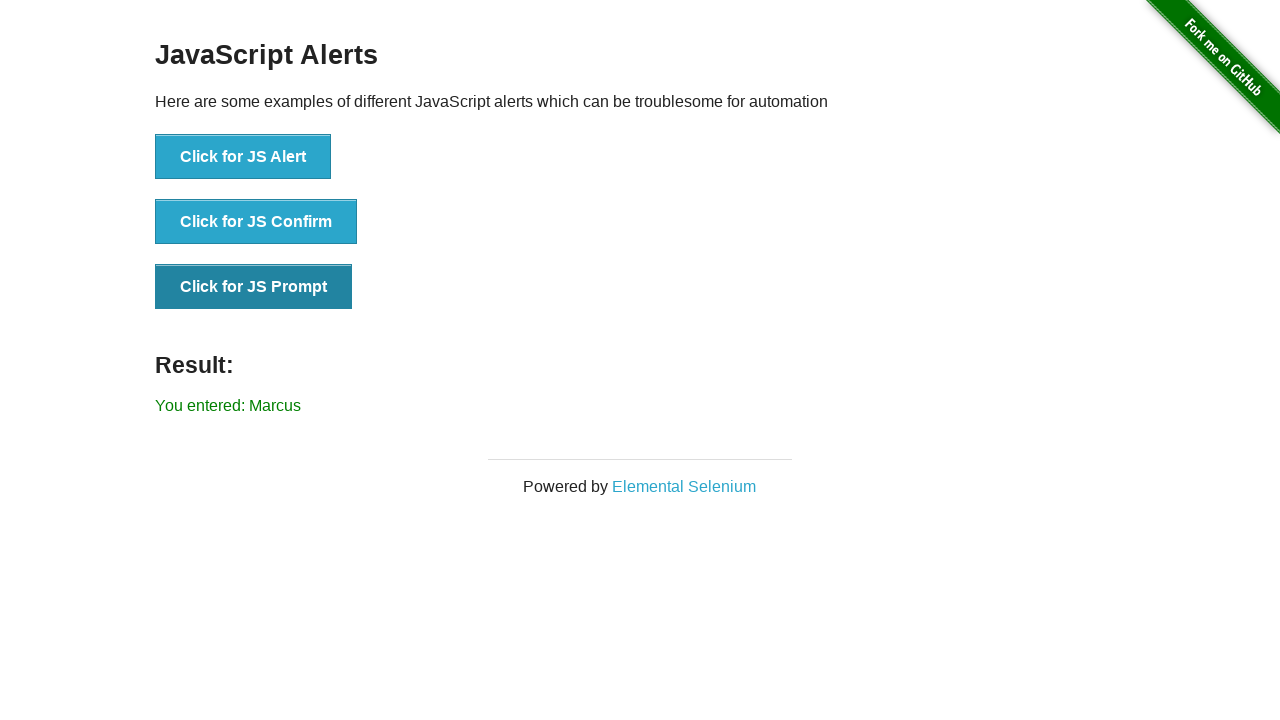

Verified that 'Marcus' appears in the result message
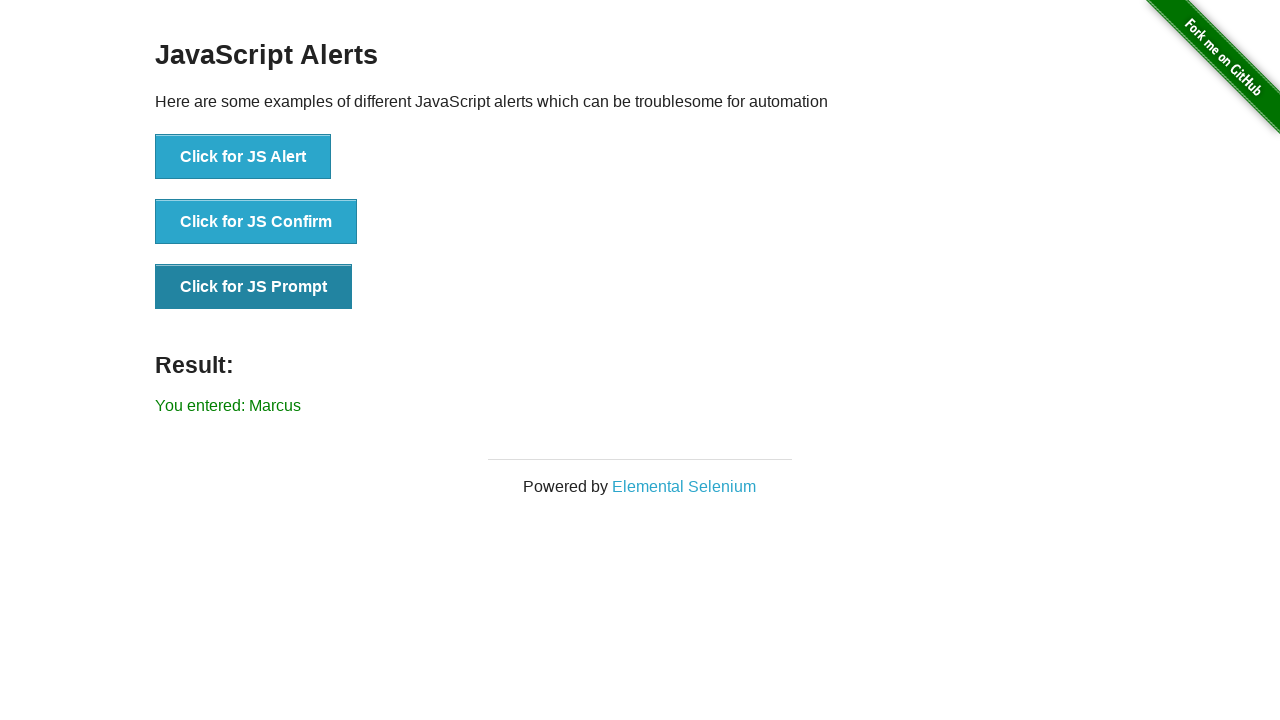

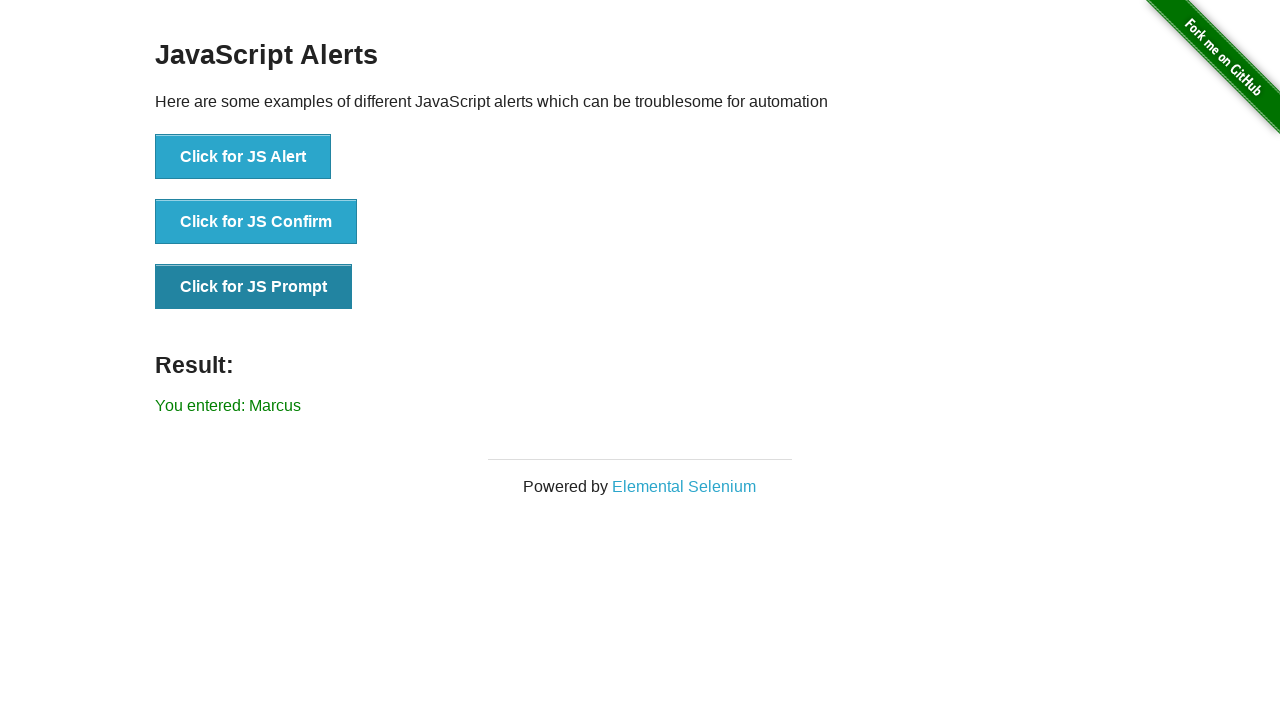